Tests an e-commerce shopping cart by adding multiple items with different quantities, navigating to the cart, and verifying product prices and totals

Starting URL: https://jupiter.cloud.planittesting.com

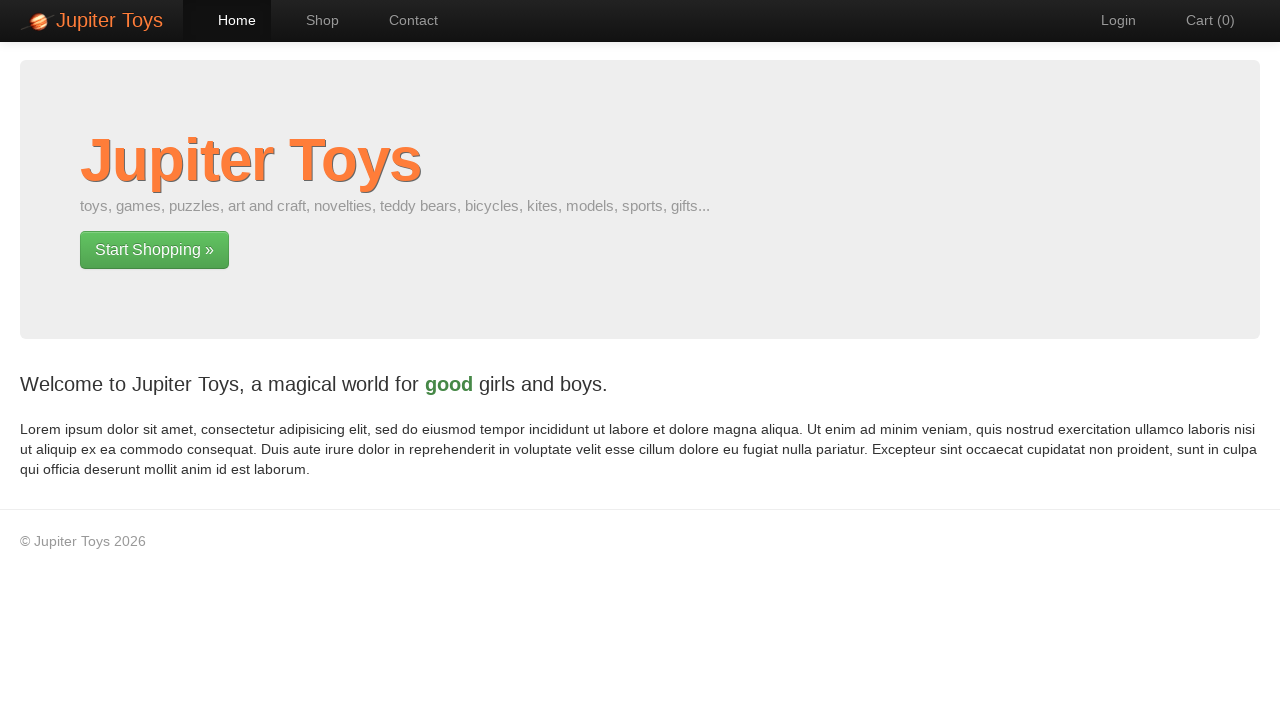

Clicked Shop navigation at (312, 20) on text=Shop
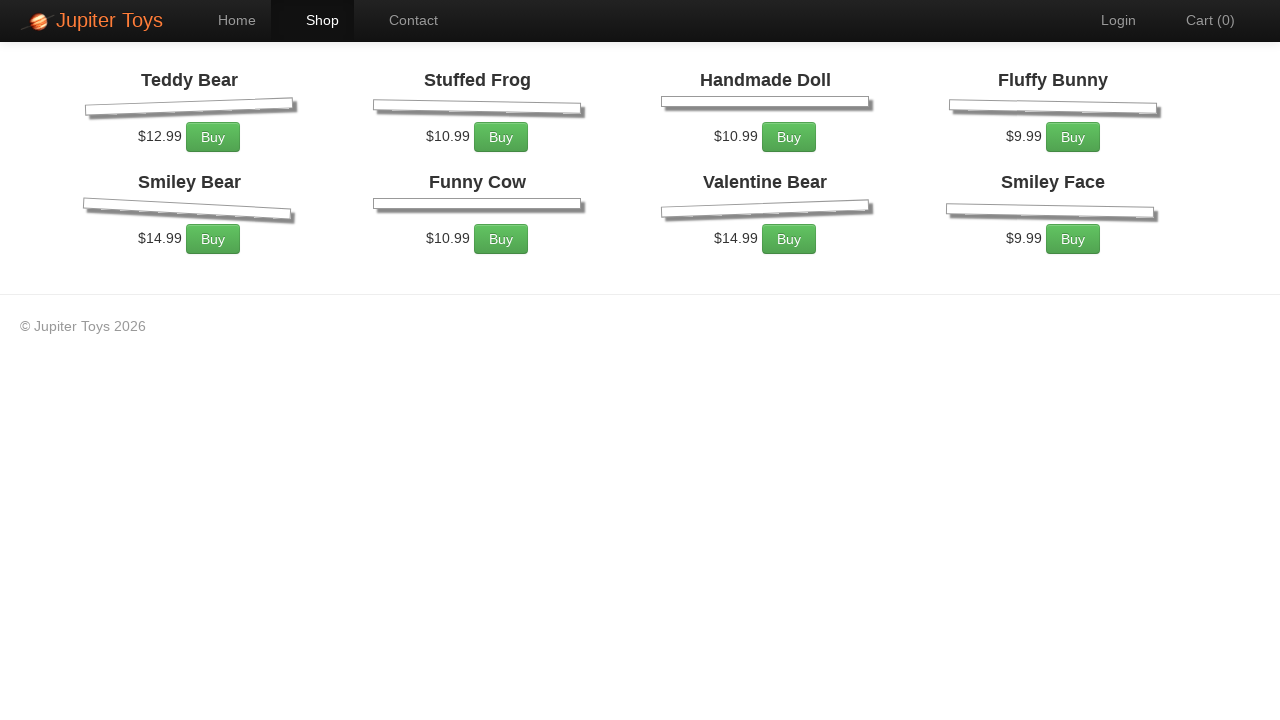

Added Stuffed Frog to cart (quantity 1/2) at (501, 270) on xpath=//h4[text()='Stuffed Frog']/following-sibling::p/a[contains(@class, 'btn')
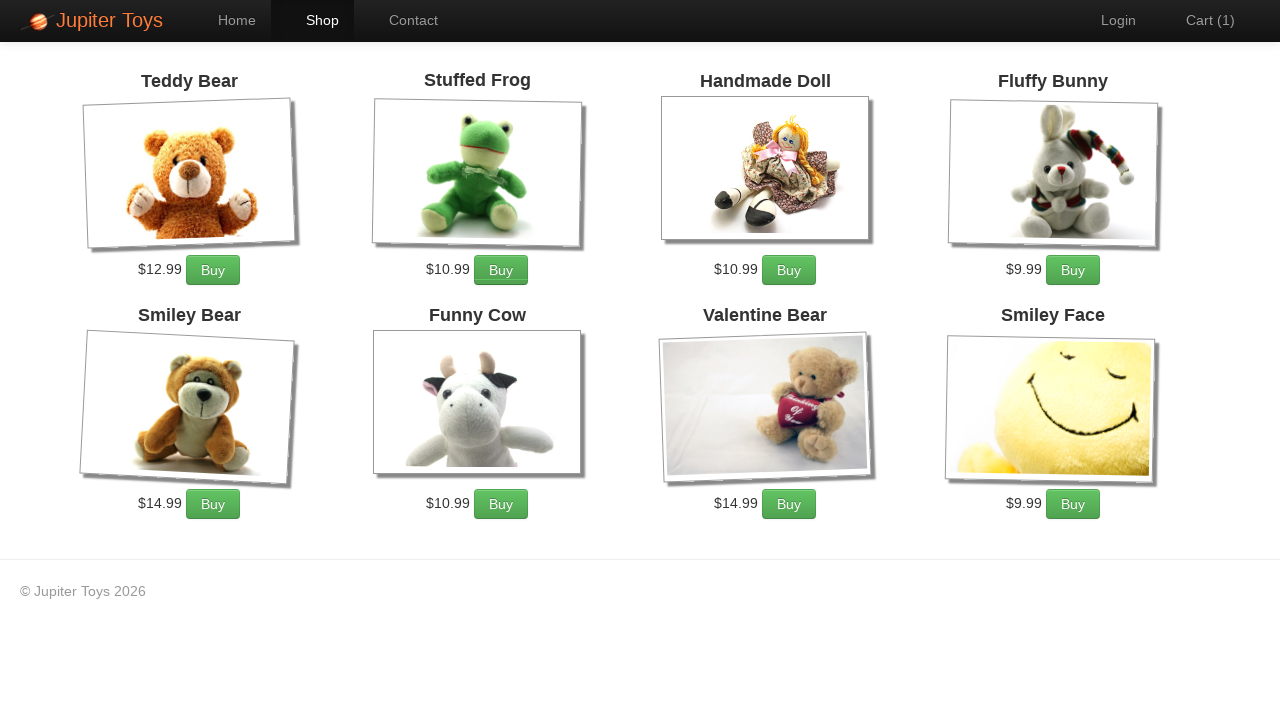

Added Stuffed Frog to cart (quantity 2/2) at (501, 270) on xpath=//h4[text()='Stuffed Frog']/following-sibling::p/a[contains(@class, 'btn')
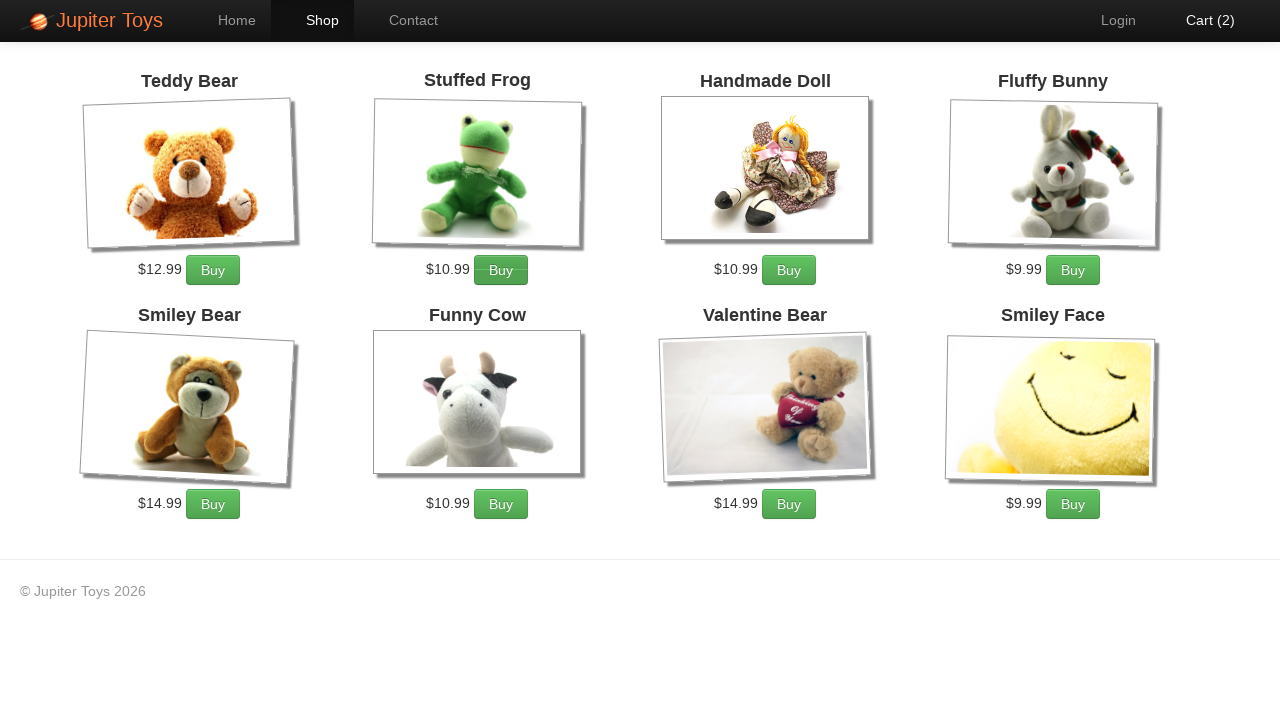

Added Fluffy Bunny to cart (quantity 1/5) at (1073, 270) on xpath=//h4[text()='Fluffy Bunny']/following-sibling::p/a[contains(@class, 'btn')
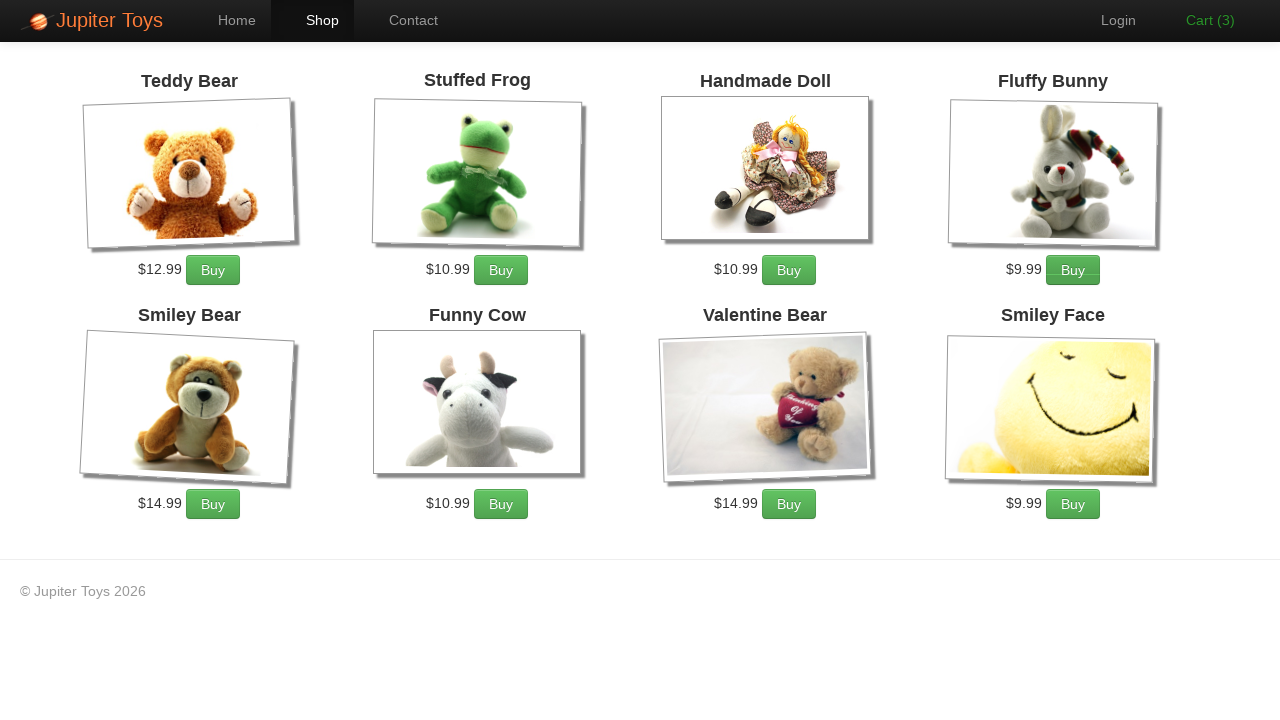

Added Fluffy Bunny to cart (quantity 2/5) at (1073, 270) on xpath=//h4[text()='Fluffy Bunny']/following-sibling::p/a[contains(@class, 'btn')
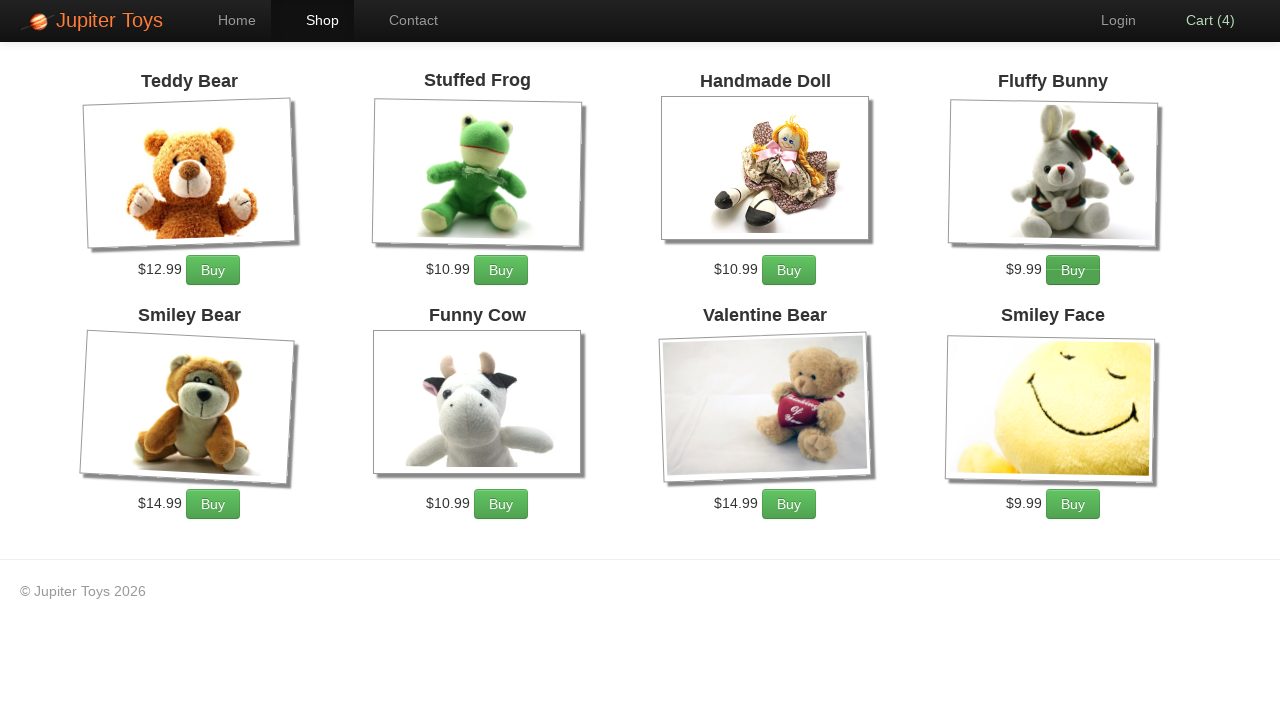

Added Fluffy Bunny to cart (quantity 3/5) at (1073, 270) on xpath=//h4[text()='Fluffy Bunny']/following-sibling::p/a[contains(@class, 'btn')
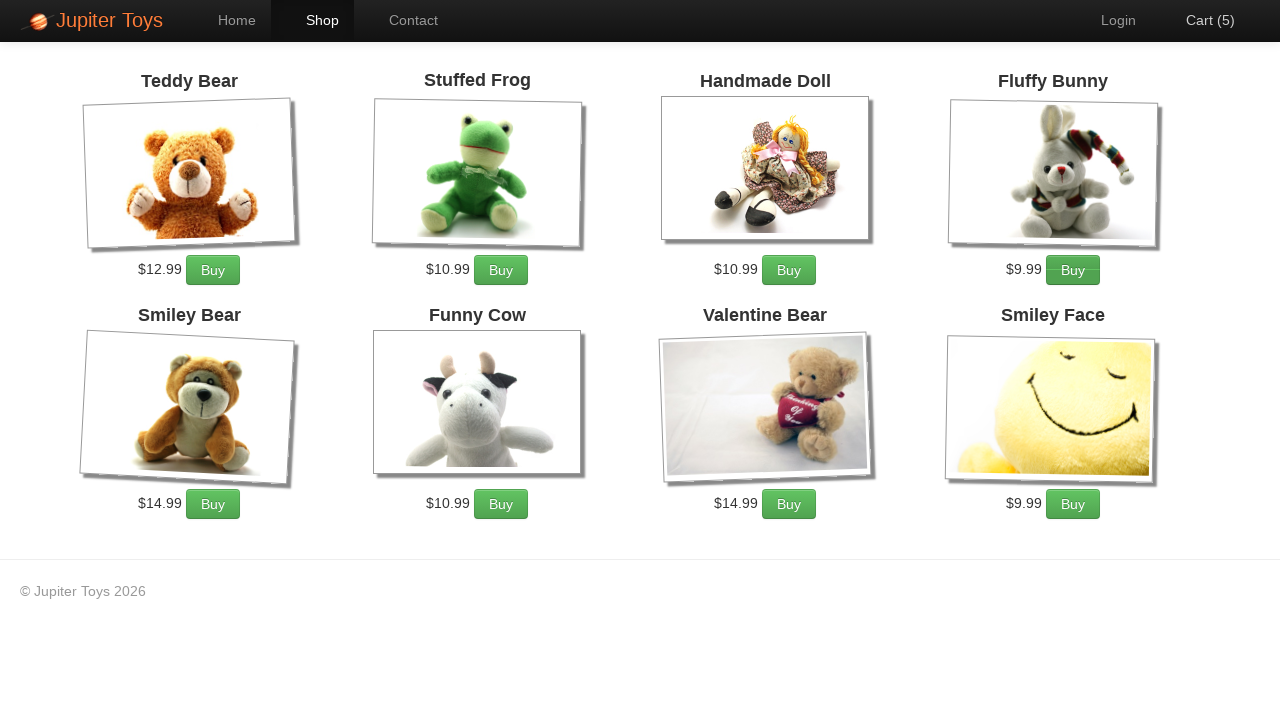

Added Fluffy Bunny to cart (quantity 4/5) at (1073, 270) on xpath=//h4[text()='Fluffy Bunny']/following-sibling::p/a[contains(@class, 'btn')
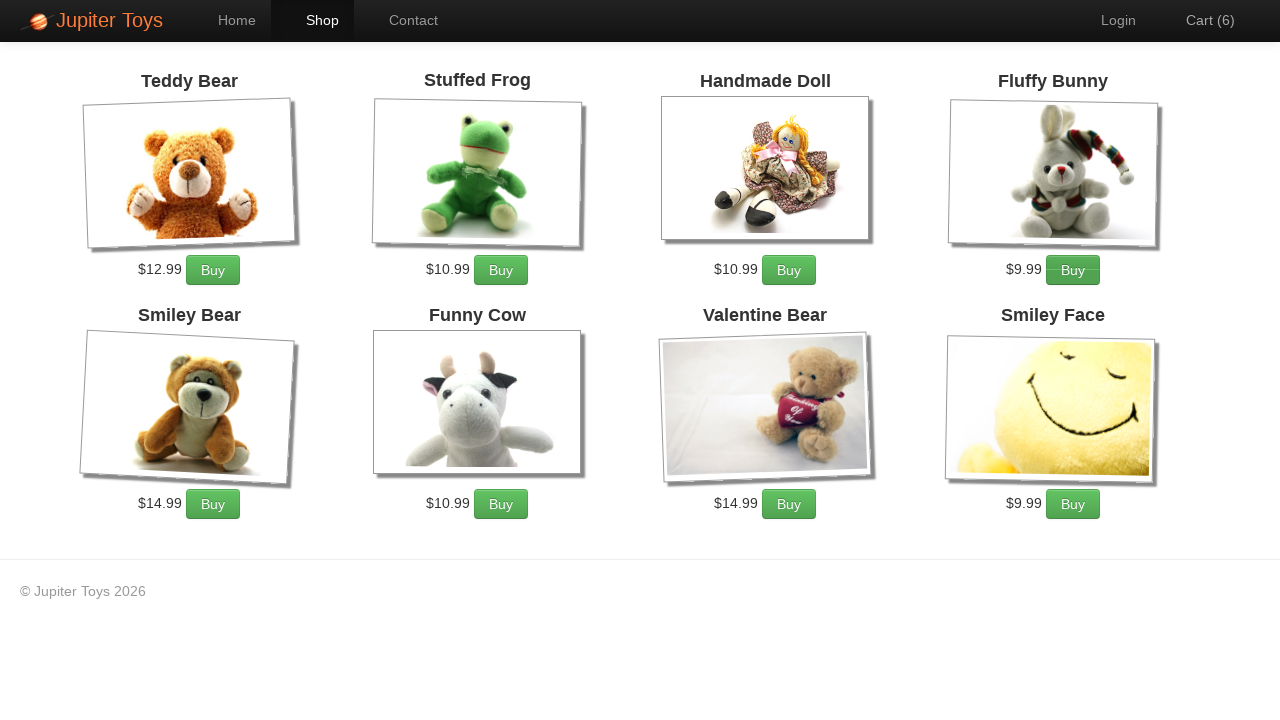

Added Fluffy Bunny to cart (quantity 5/5) at (1073, 270) on xpath=//h4[text()='Fluffy Bunny']/following-sibling::p/a[contains(@class, 'btn')
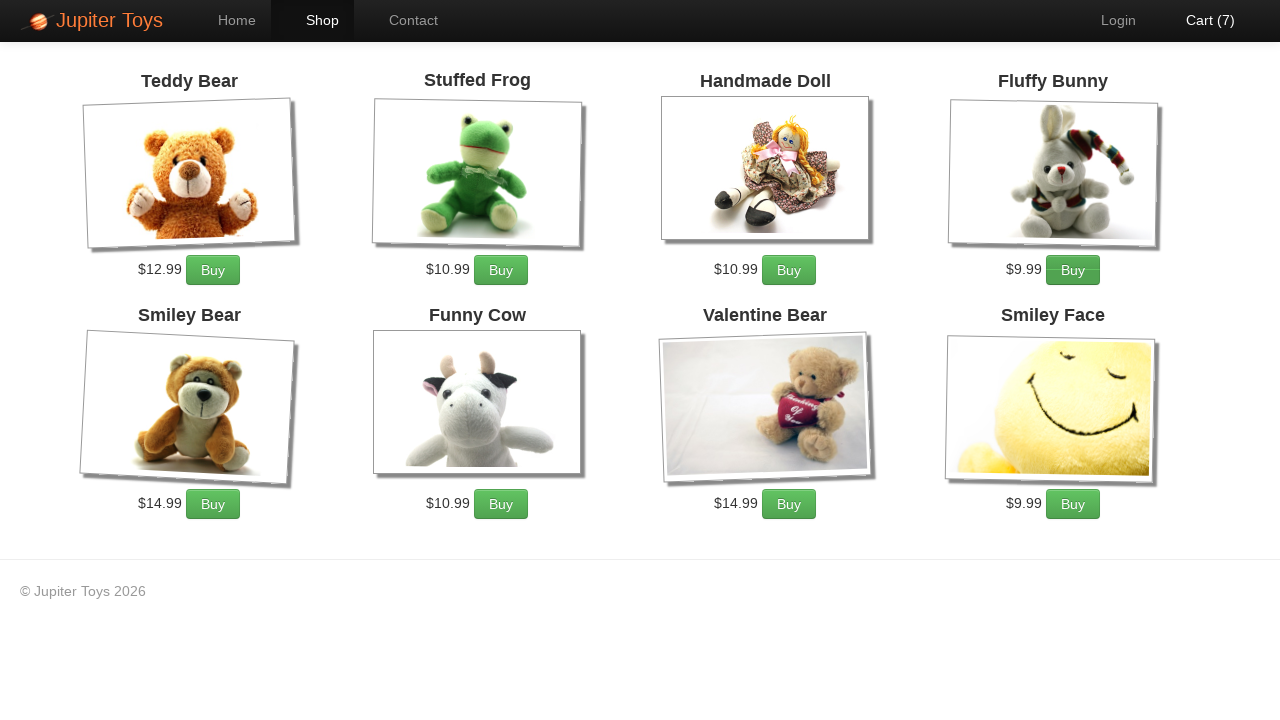

Added Valentine Bear to cart (quantity 1/3) at (789, 504) on xpath=//h4[text()='Valentine Bear']/following-sibling::p/a[contains(@class, 'btn
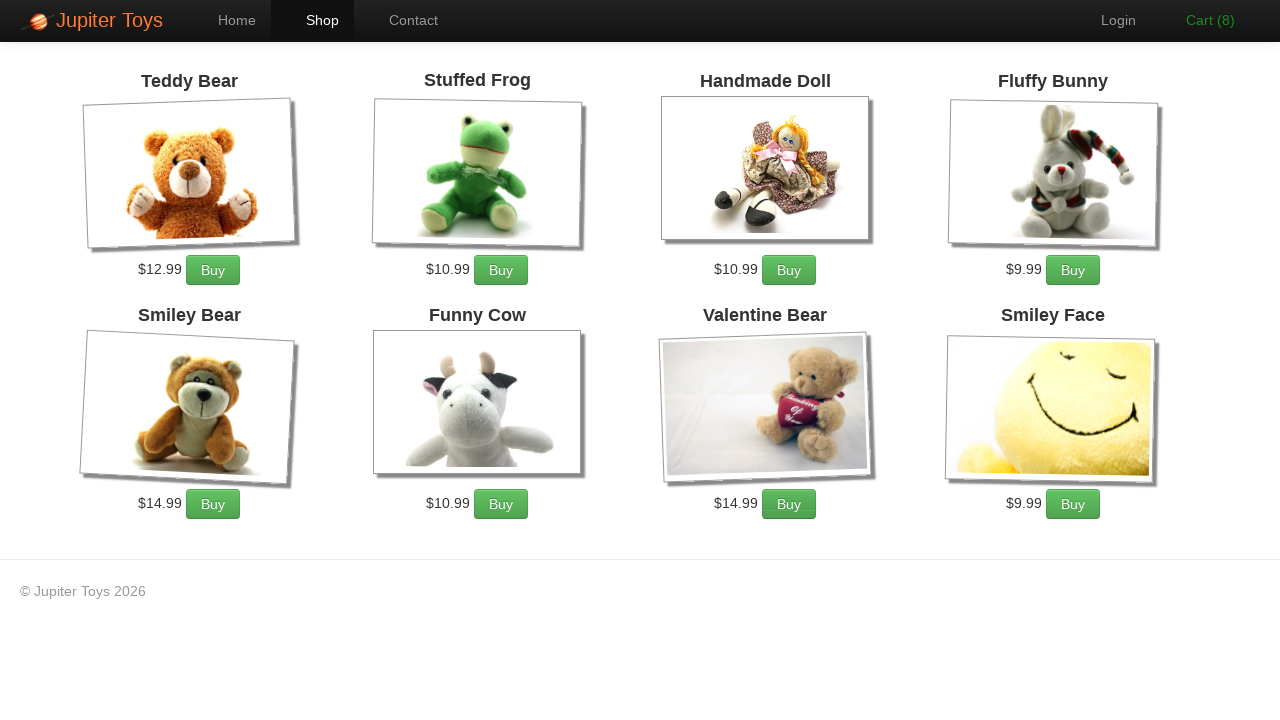

Added Valentine Bear to cart (quantity 2/3) at (789, 504) on xpath=//h4[text()='Valentine Bear']/following-sibling::p/a[contains(@class, 'btn
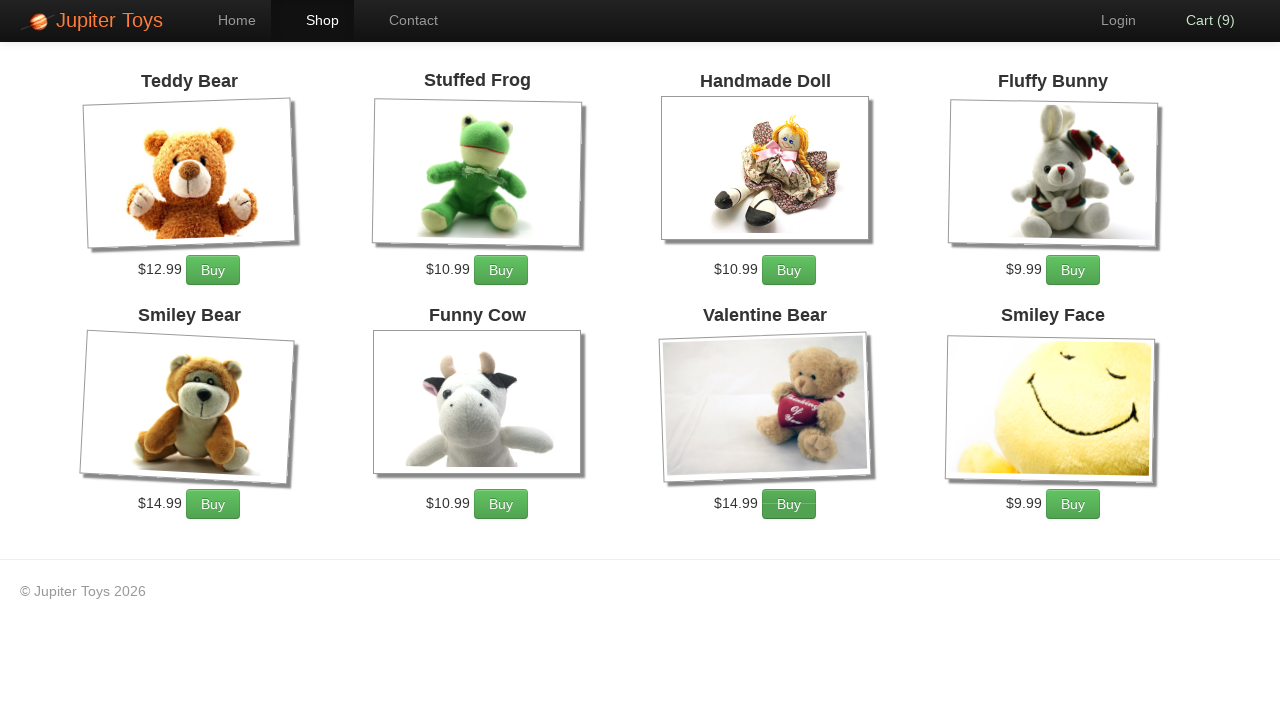

Added Valentine Bear to cart (quantity 3/3) at (789, 504) on xpath=//h4[text()='Valentine Bear']/following-sibling::p/a[contains(@class, 'btn
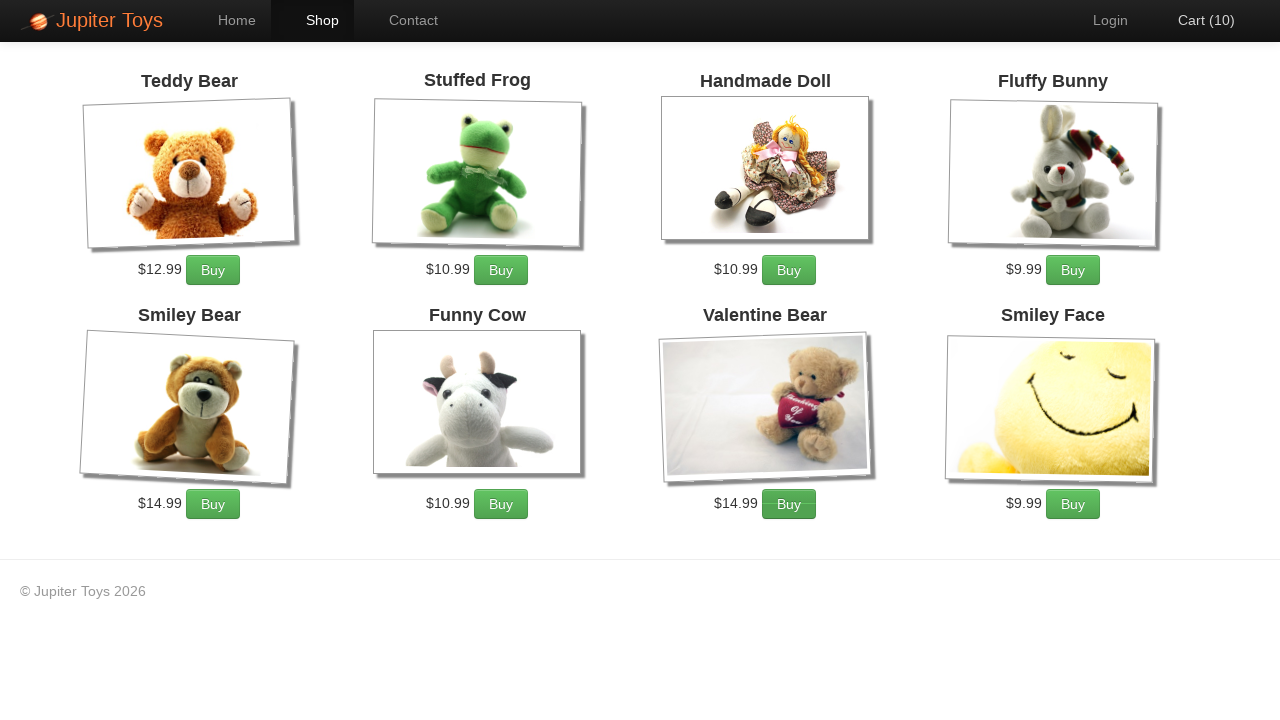

Clicked Cart navigation to view shopping cart at (1196, 20) on text=Cart
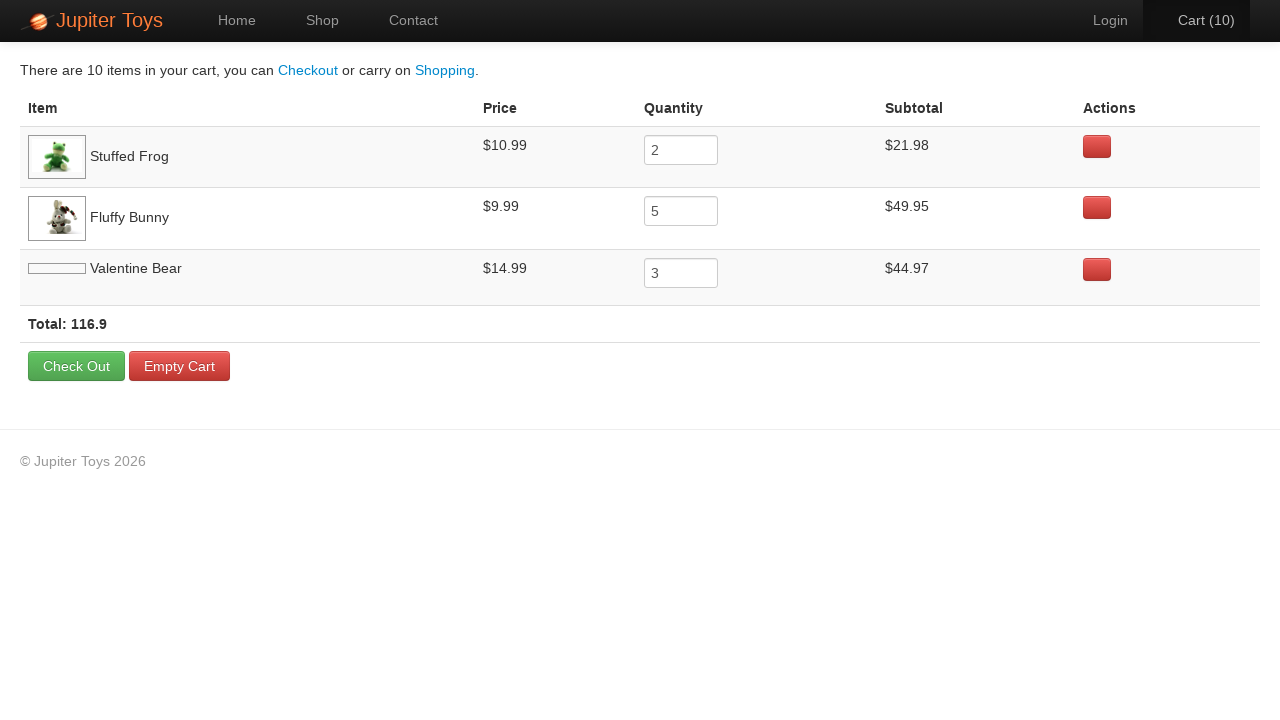

Cart page loaded and cart items are visible
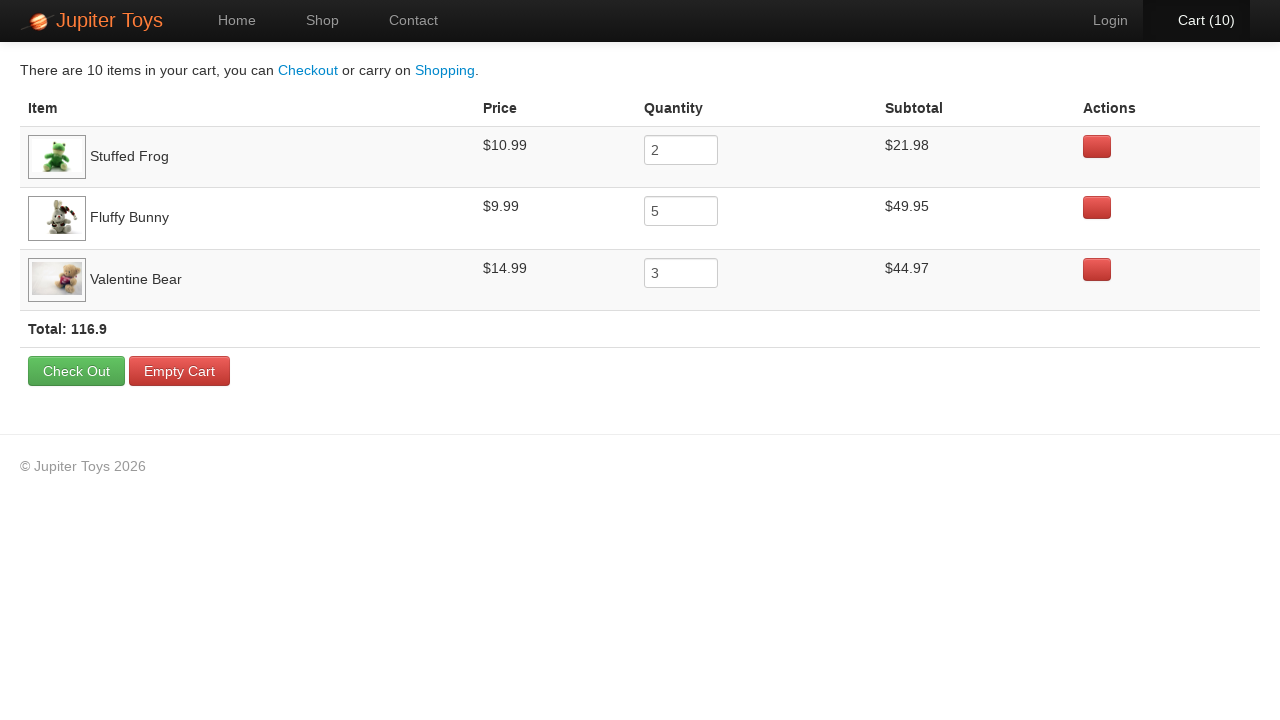

Verified Stuffed Frog unit price is $10.99
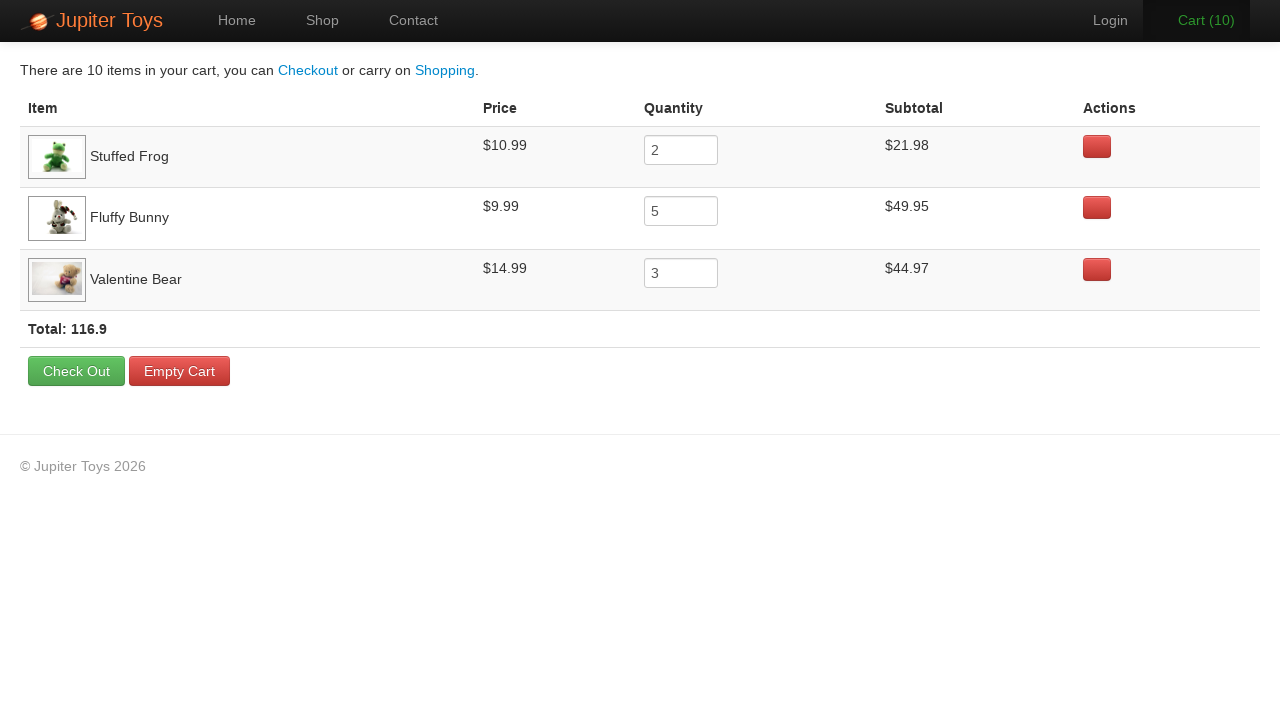

Verified Fluffy Bunny unit price is $9.99
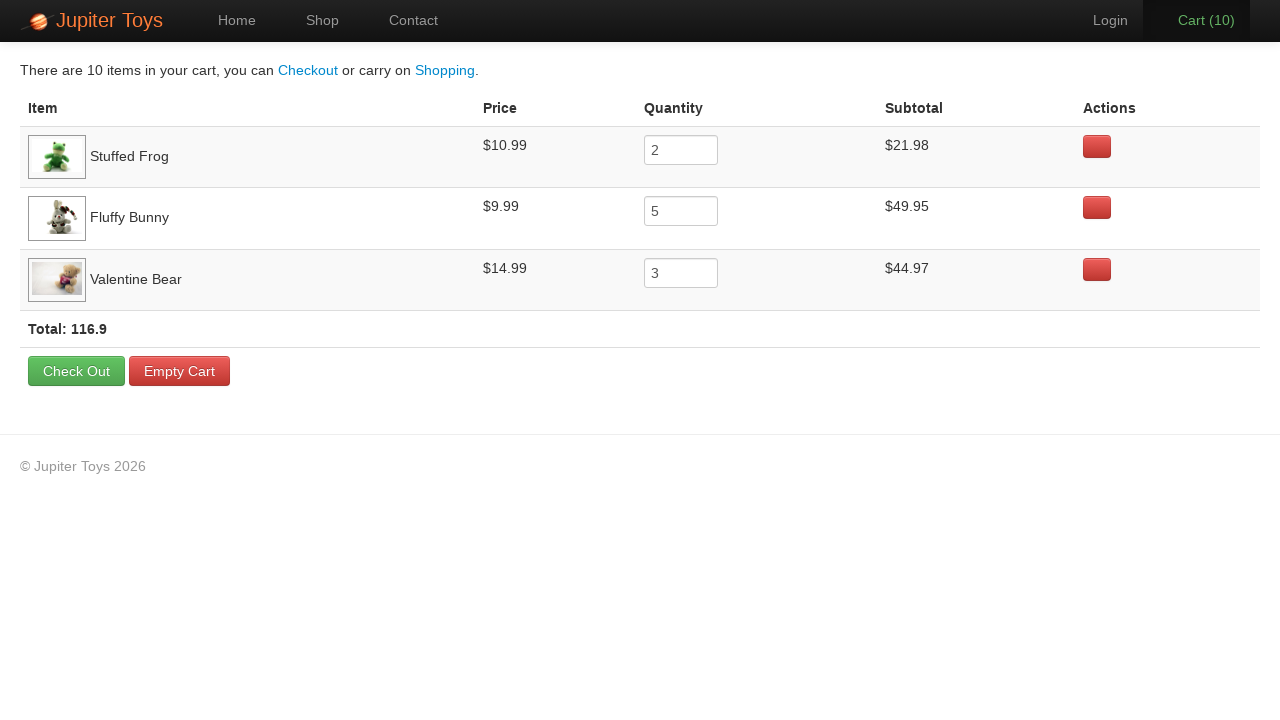

Verified Valentine Bear unit price is $14.99
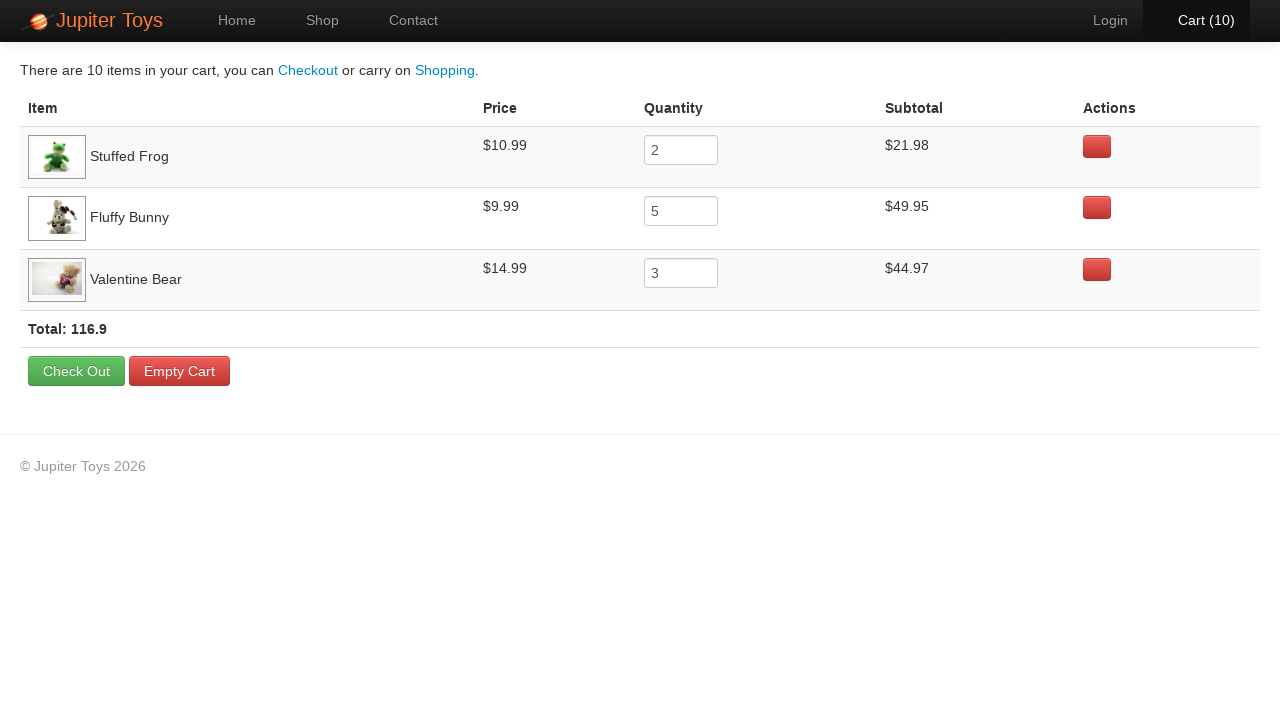

Verified Stuffed Frog subtotal is $21.98 (2 × $10.99)
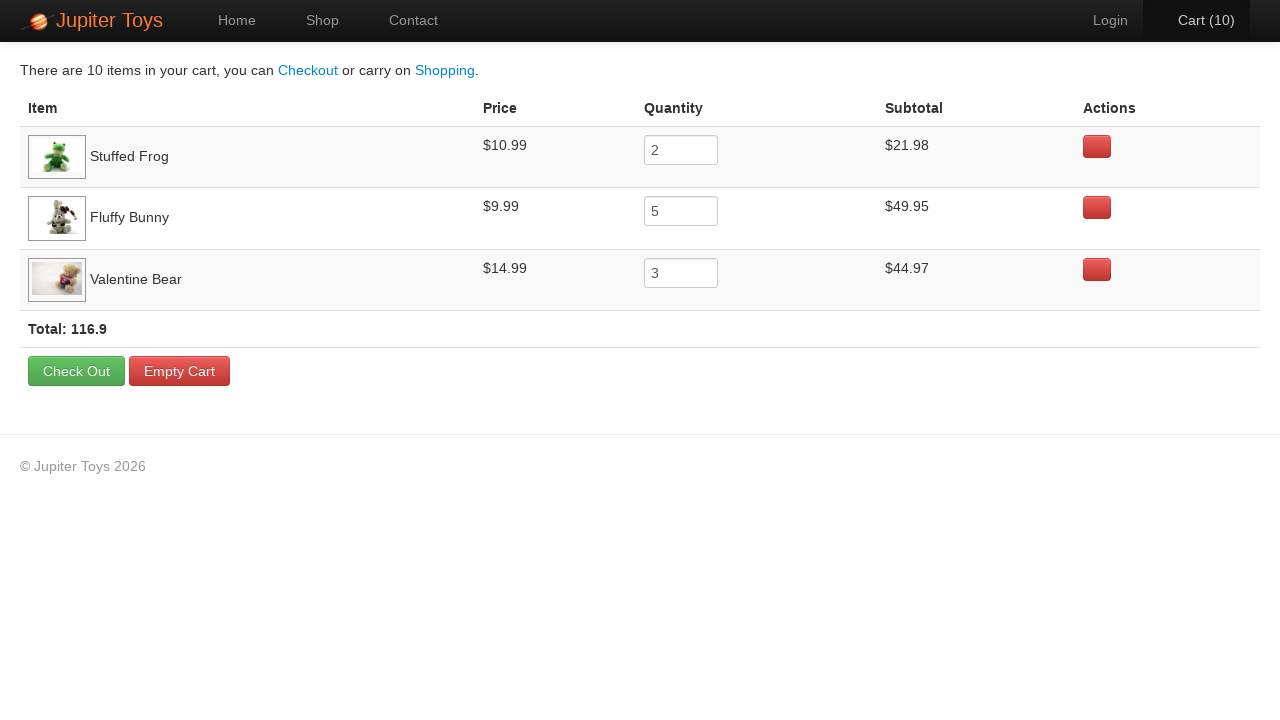

Verified Fluffy Bunny subtotal is $49.95 (5 × $9.99)
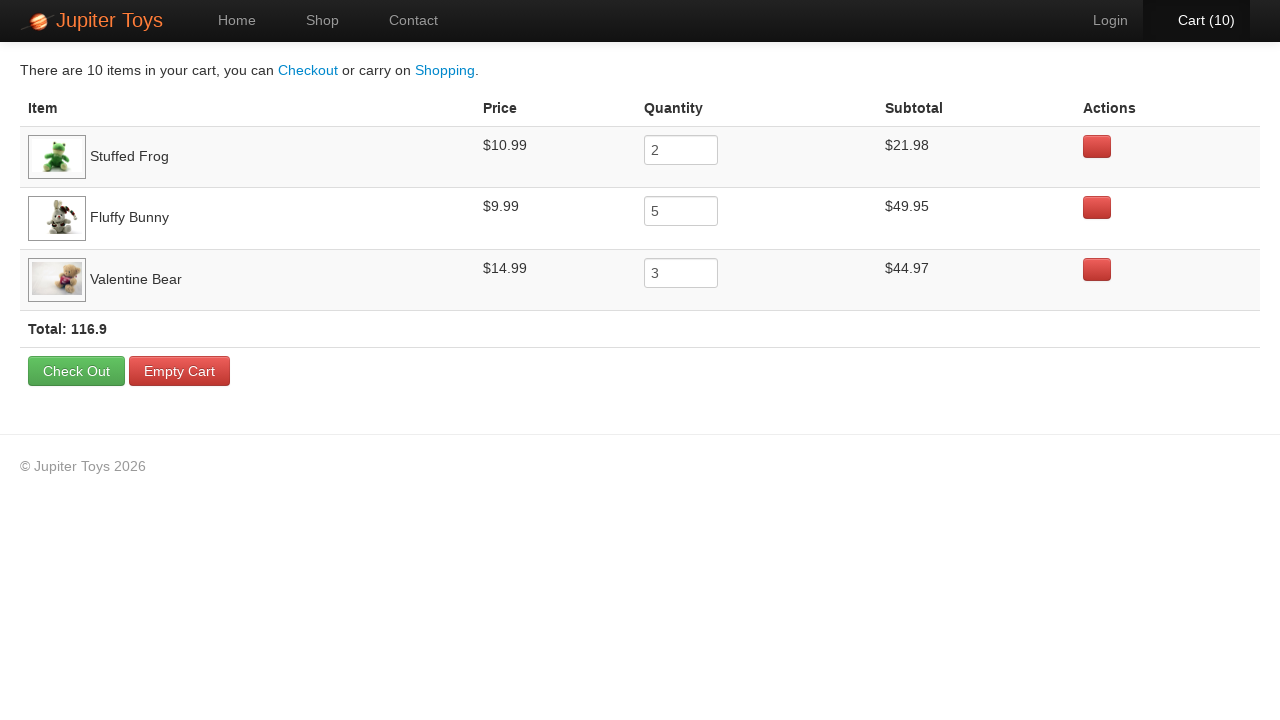

Verified Valentine Bear subtotal is $44.97 (3 × $14.99)
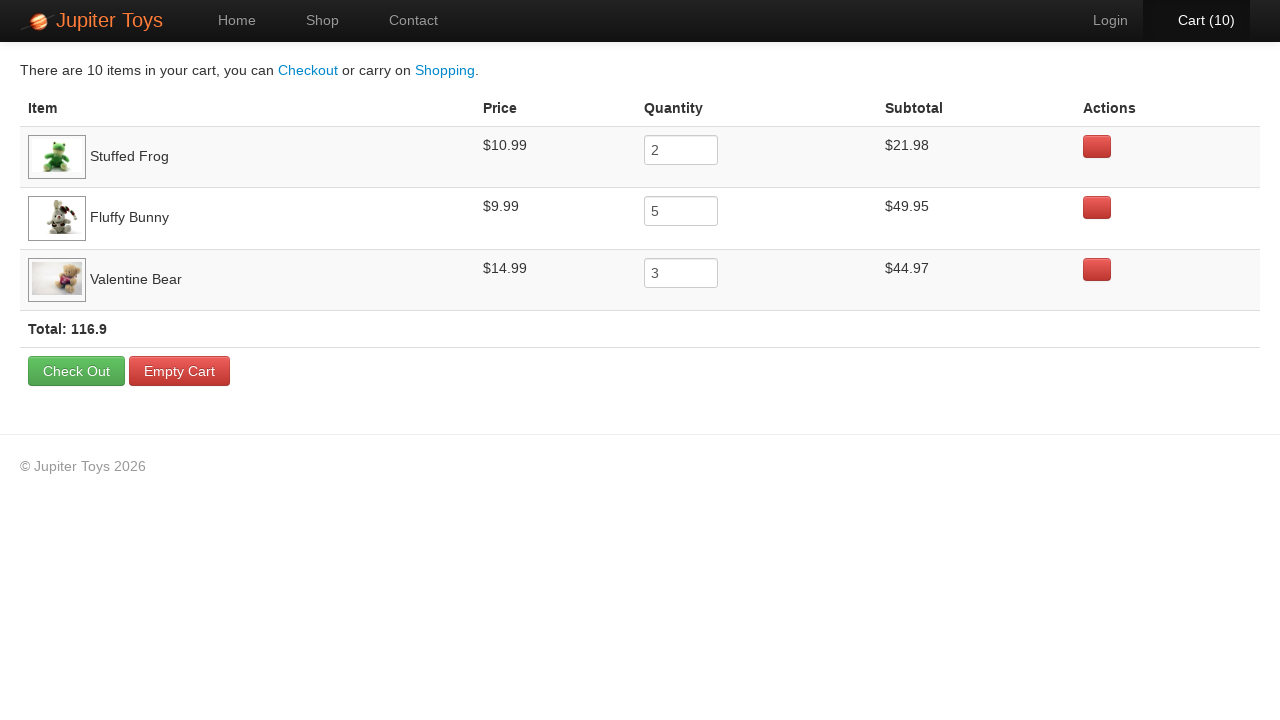

Verified grand total is $116.90 ($21.98 + $49.95 + $44.97)
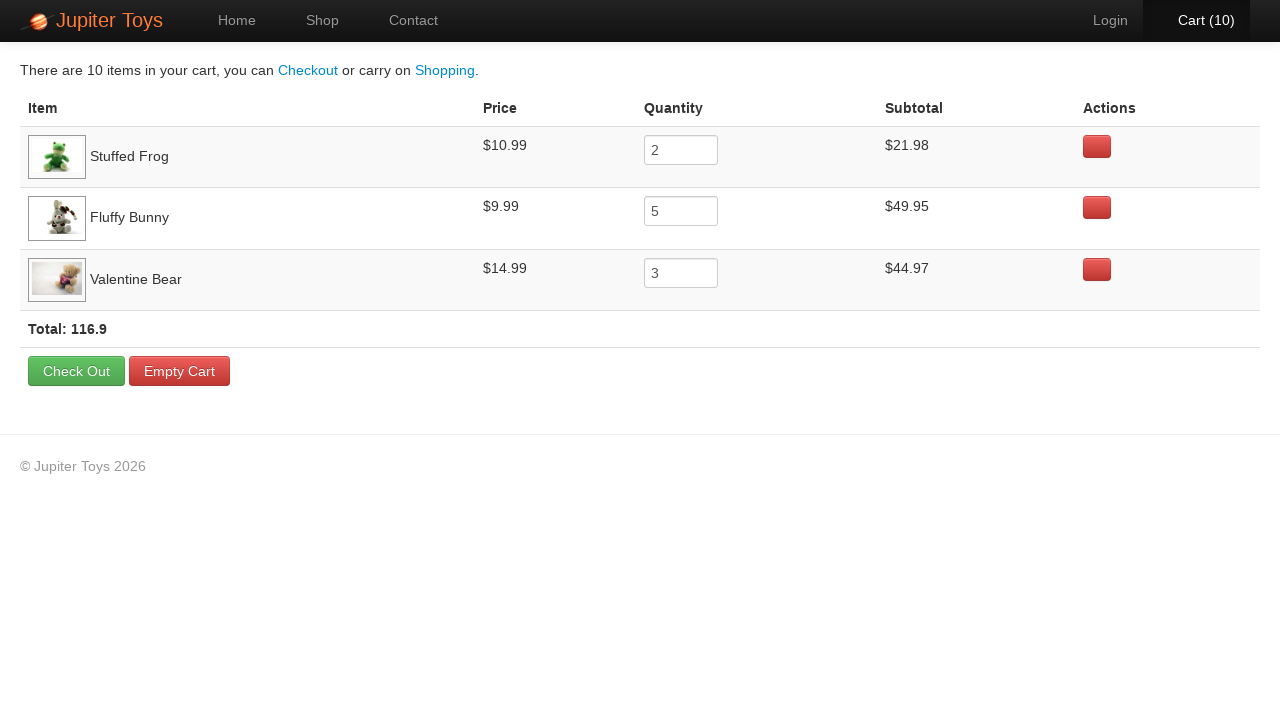

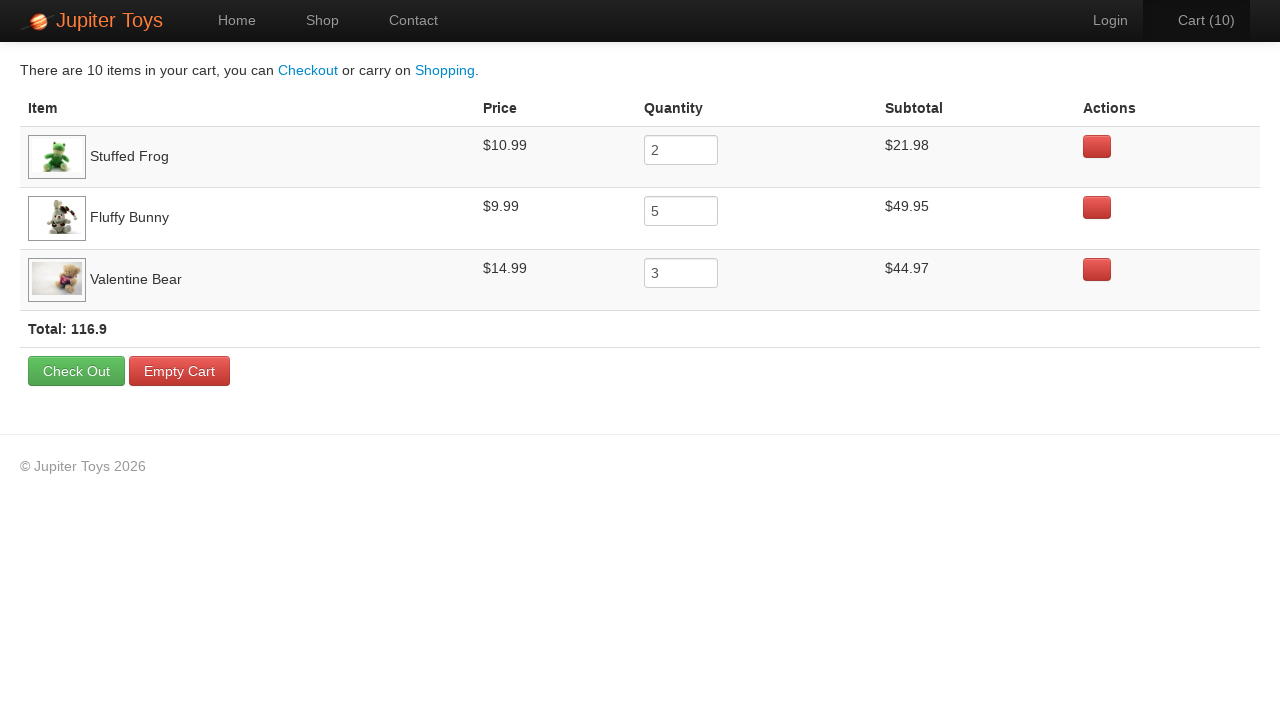